Tests the add/remove elements functionality by clicking Add Element button, verifying Delete button appears, then clicking Delete button and verifying the page heading is still visible

Starting URL: https://the-internet.herokuapp.com/add_remove_elements/

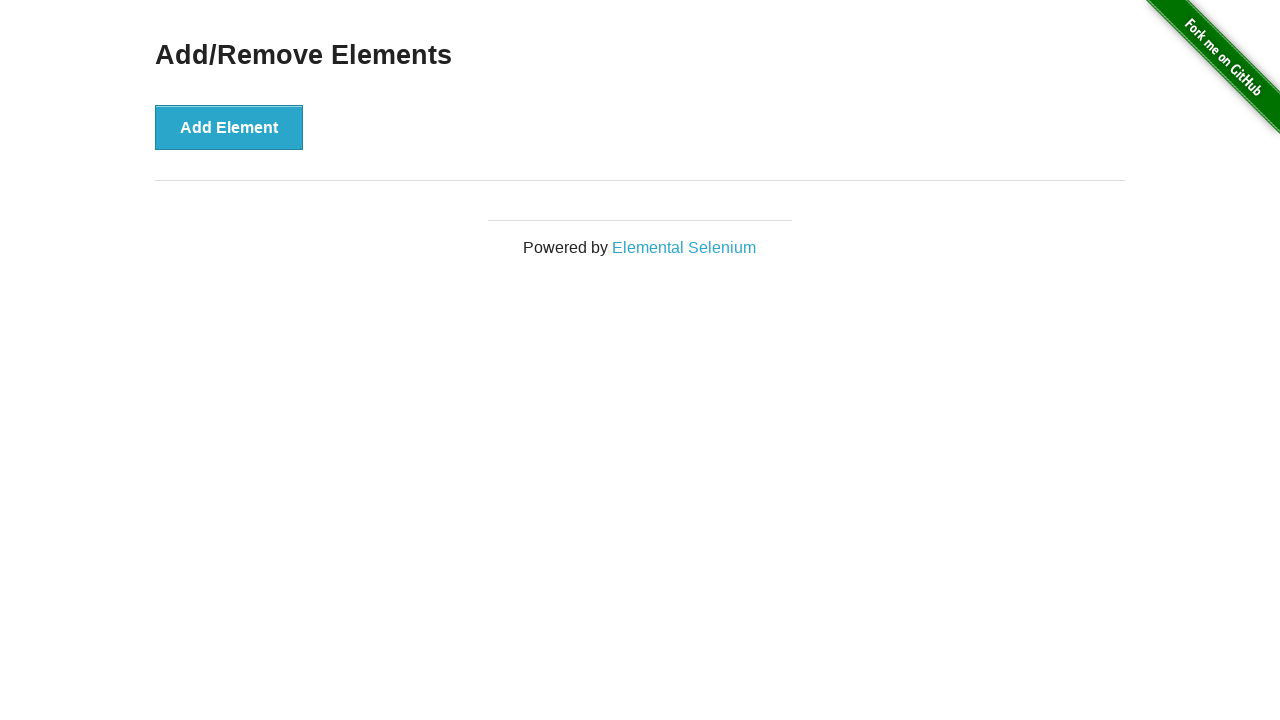

Clicked Add Element button at (229, 127) on button[onclick='addElement()']
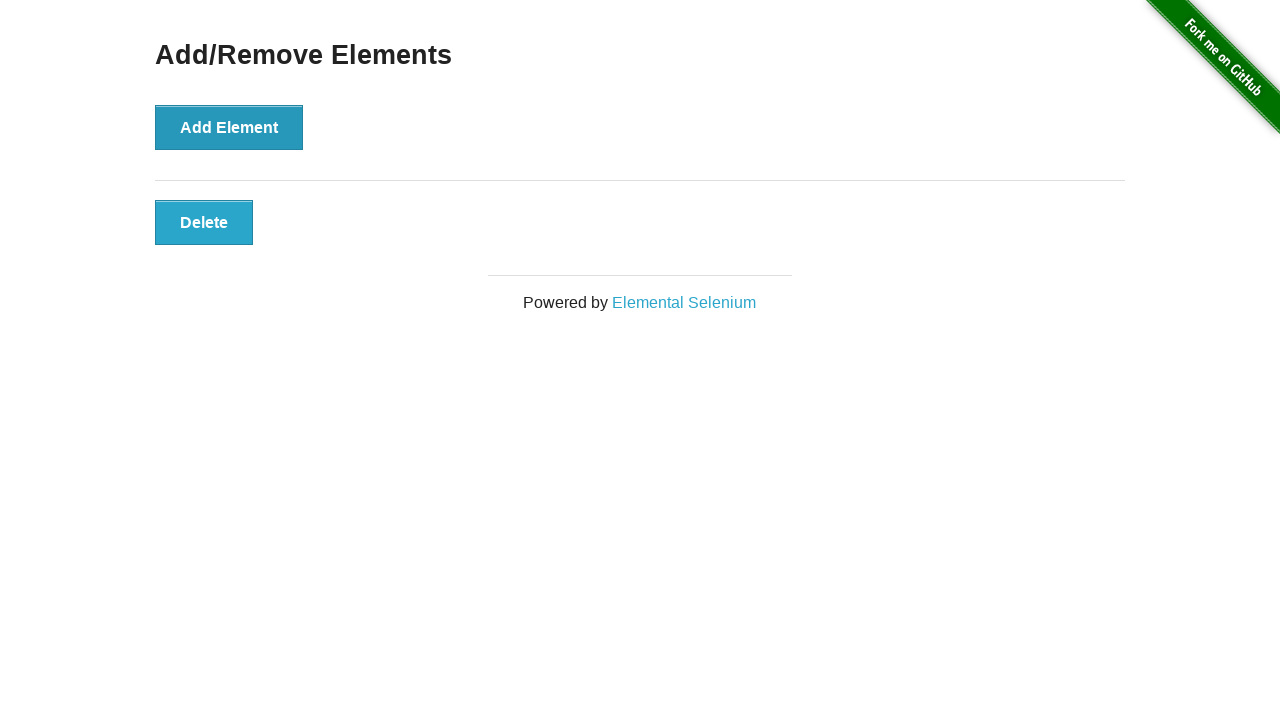

Delete button appeared on the page
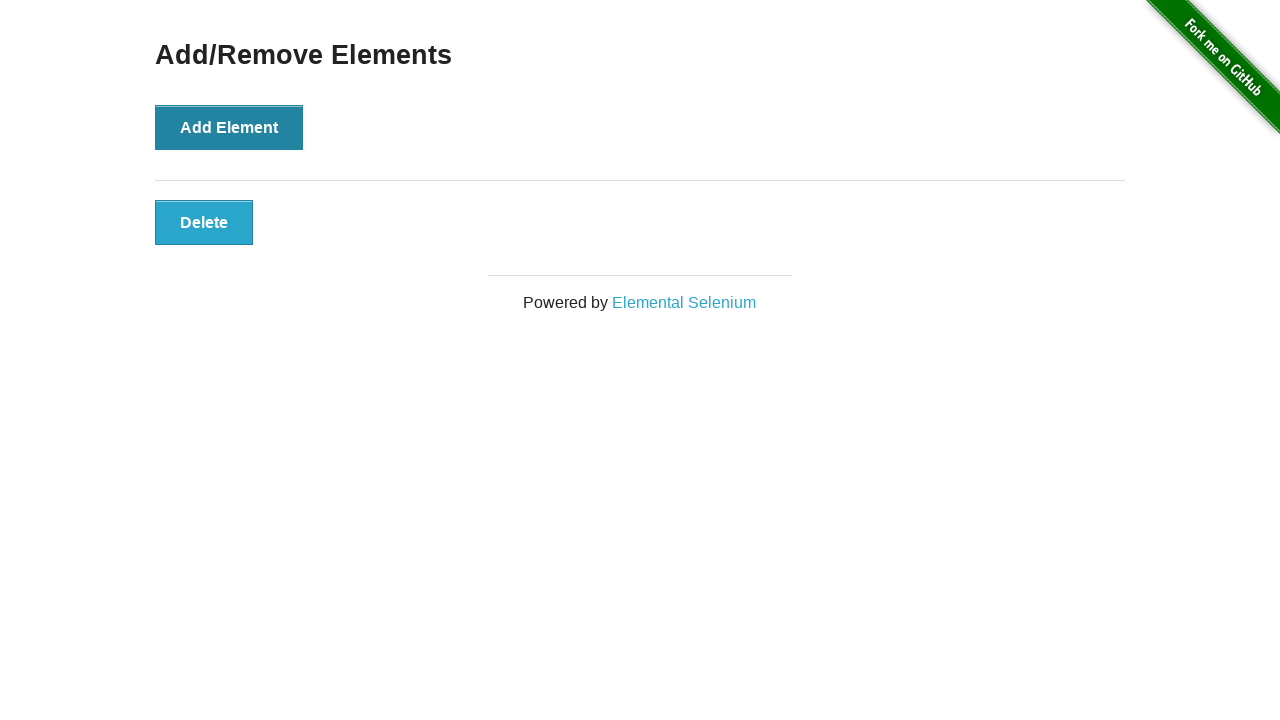

Verified Delete button is visible
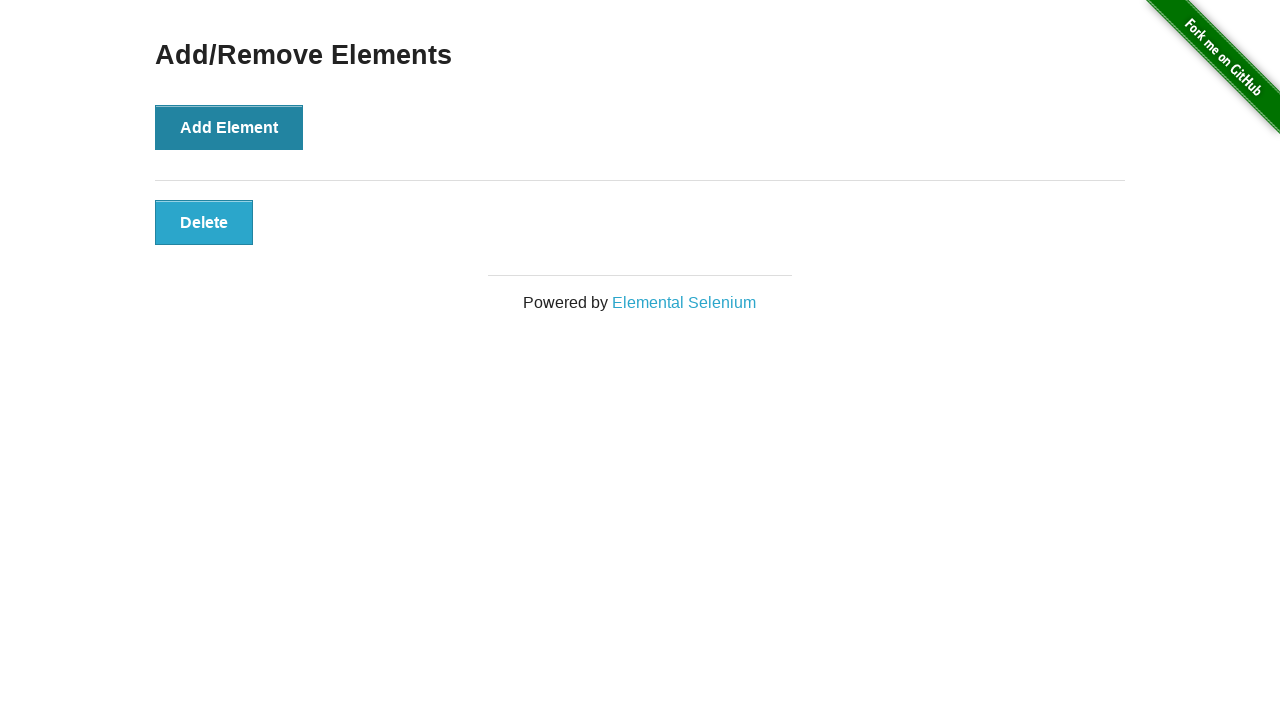

Clicked Delete button at (204, 222) on button[onclick='deleteElement()']
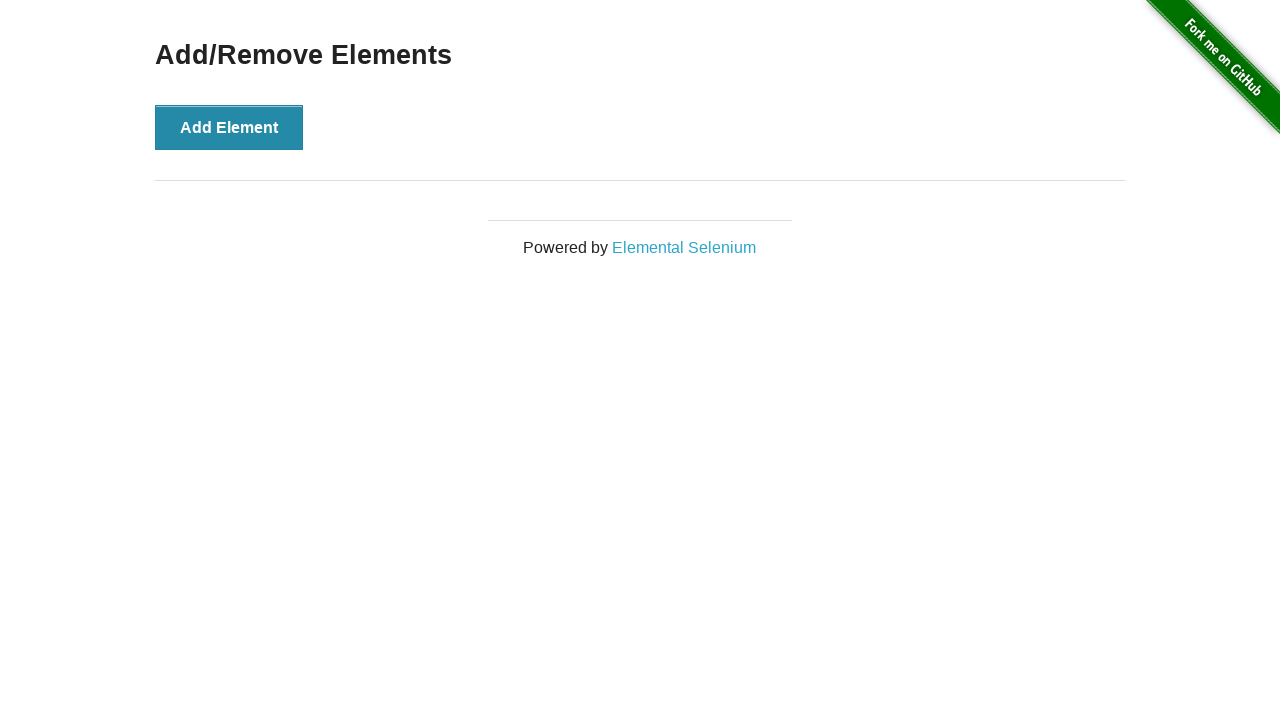

Verified Add/Remove Elements heading is still visible
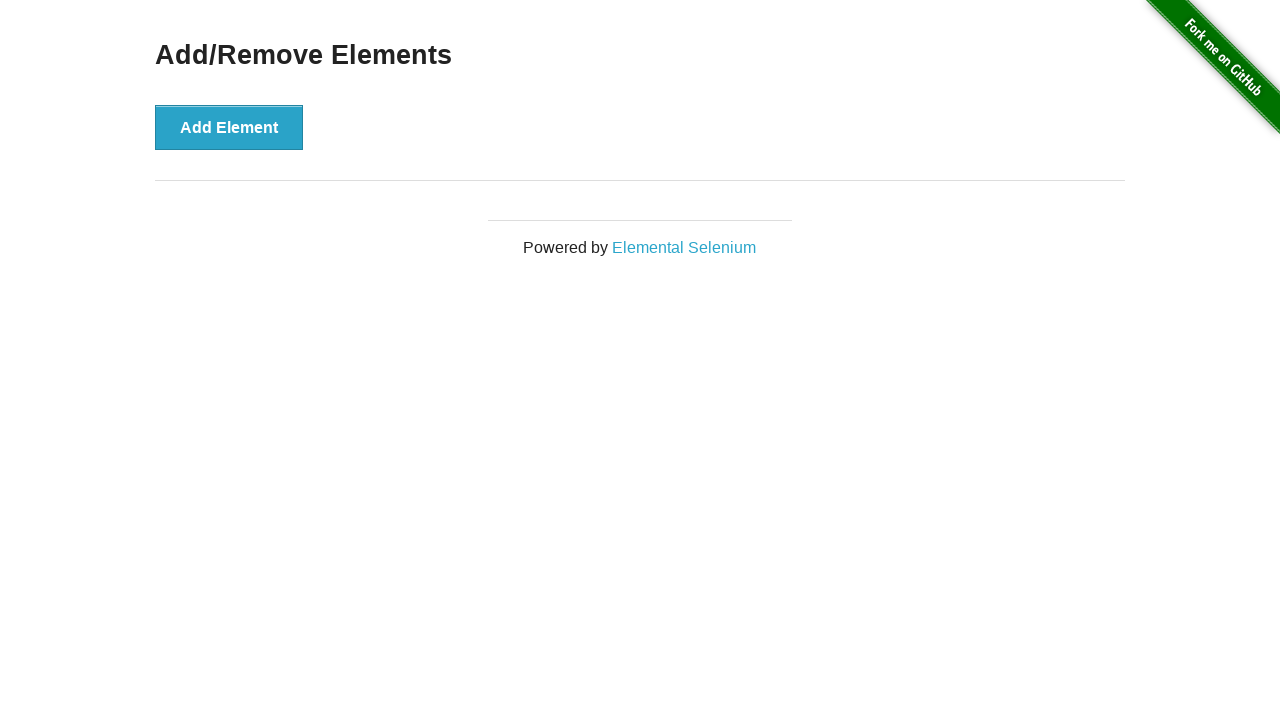

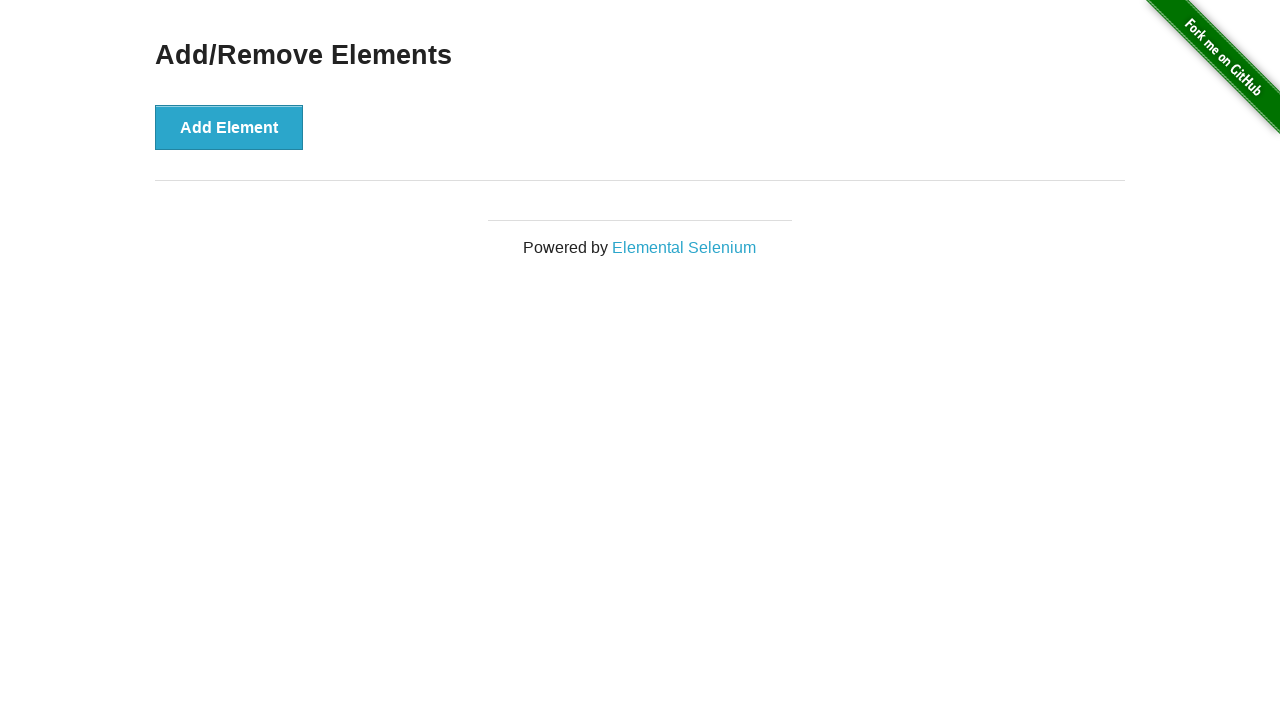